Tests dynamic content loading by clicking the Start button and verifying that "Hello World!" text appears after the loading completes

Starting URL: https://the-internet.herokuapp.com/dynamic_loading/1

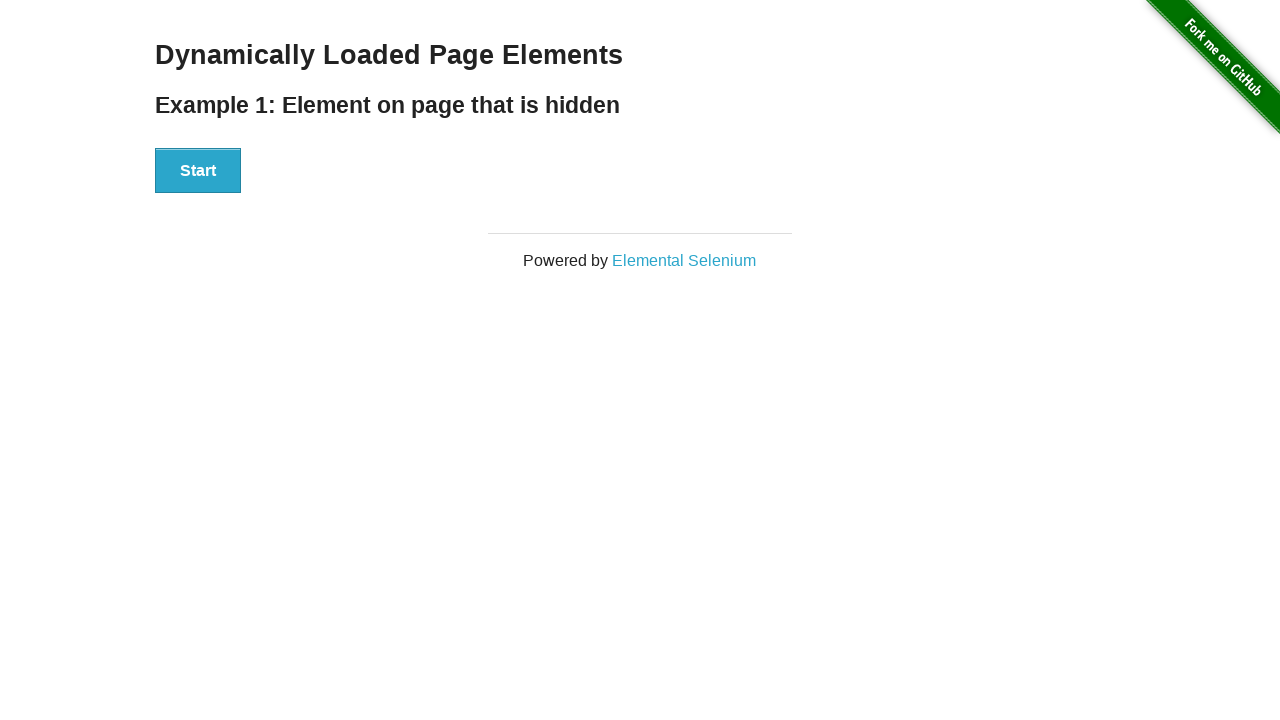

Clicked the Start button to initiate dynamic content loading at (198, 171) on xpath=//div[@id='start']//button
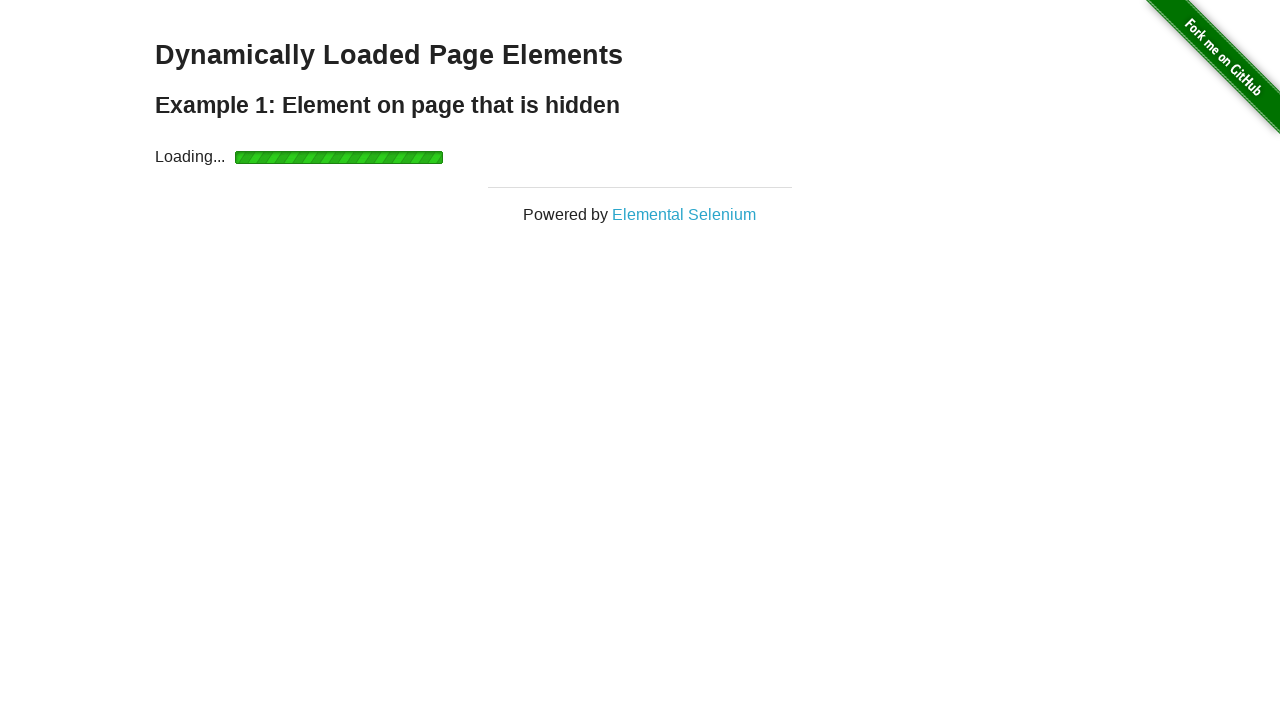

Waited for 'Hello World!' text to appear after loading completed
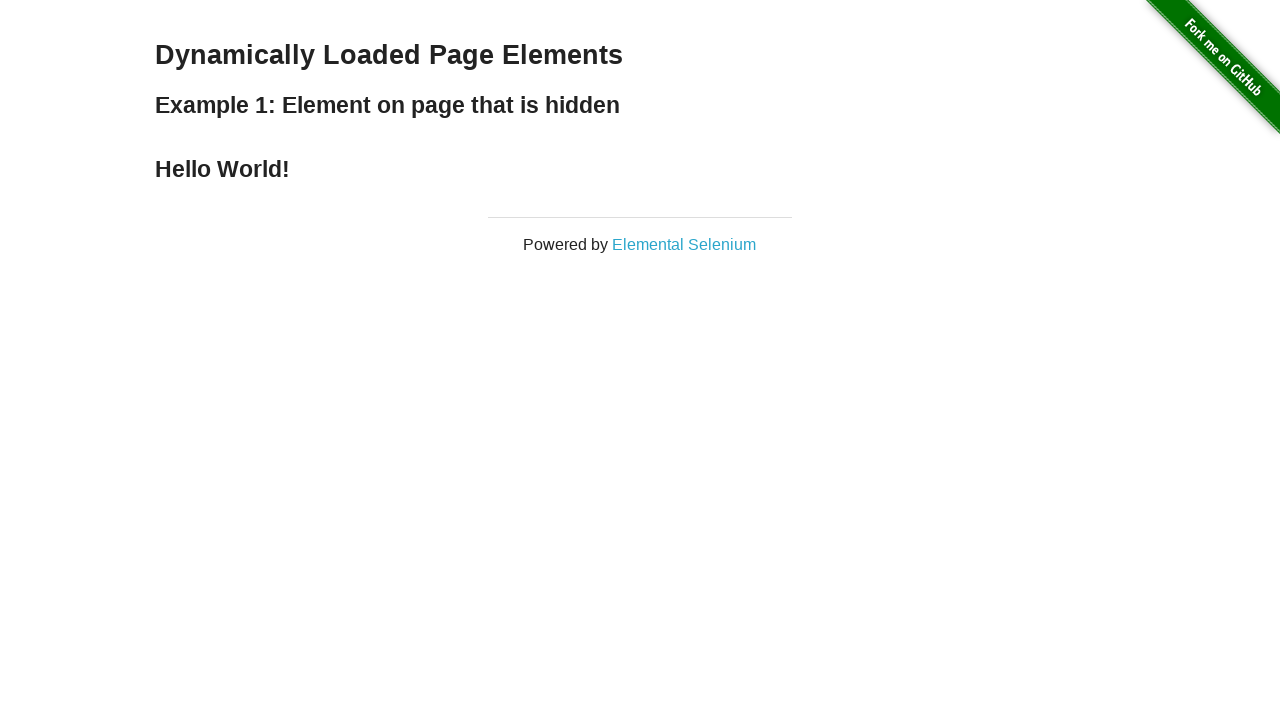

Verified that the loaded text content is 'Hello World!'
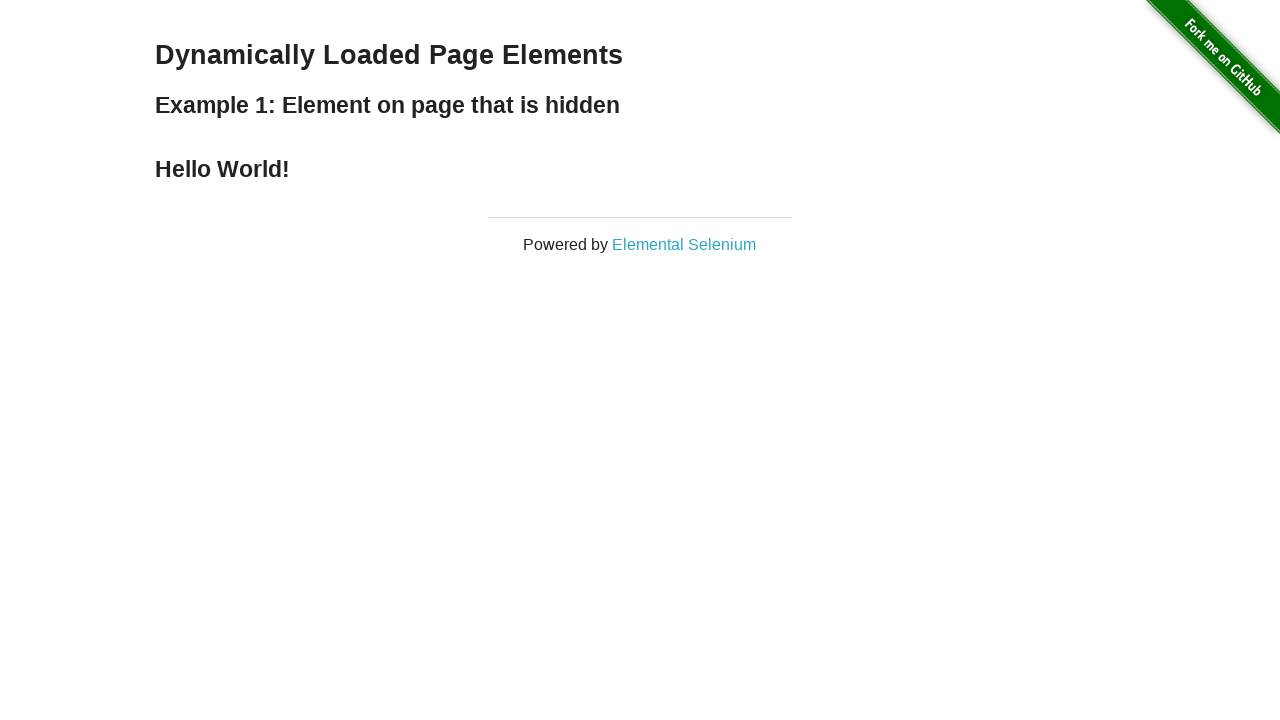

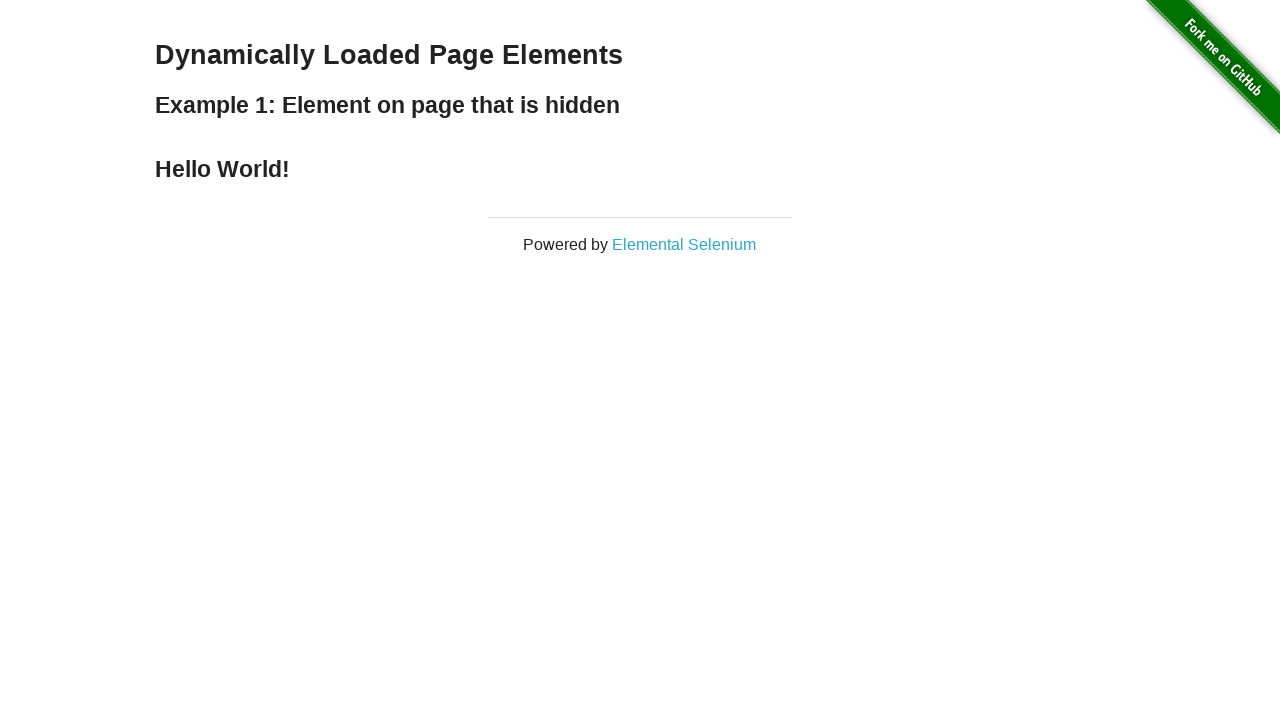